Tests that new todo items are appended to the bottom of the list by creating 3 items and verifying count

Starting URL: https://demo.playwright.dev/todomvc

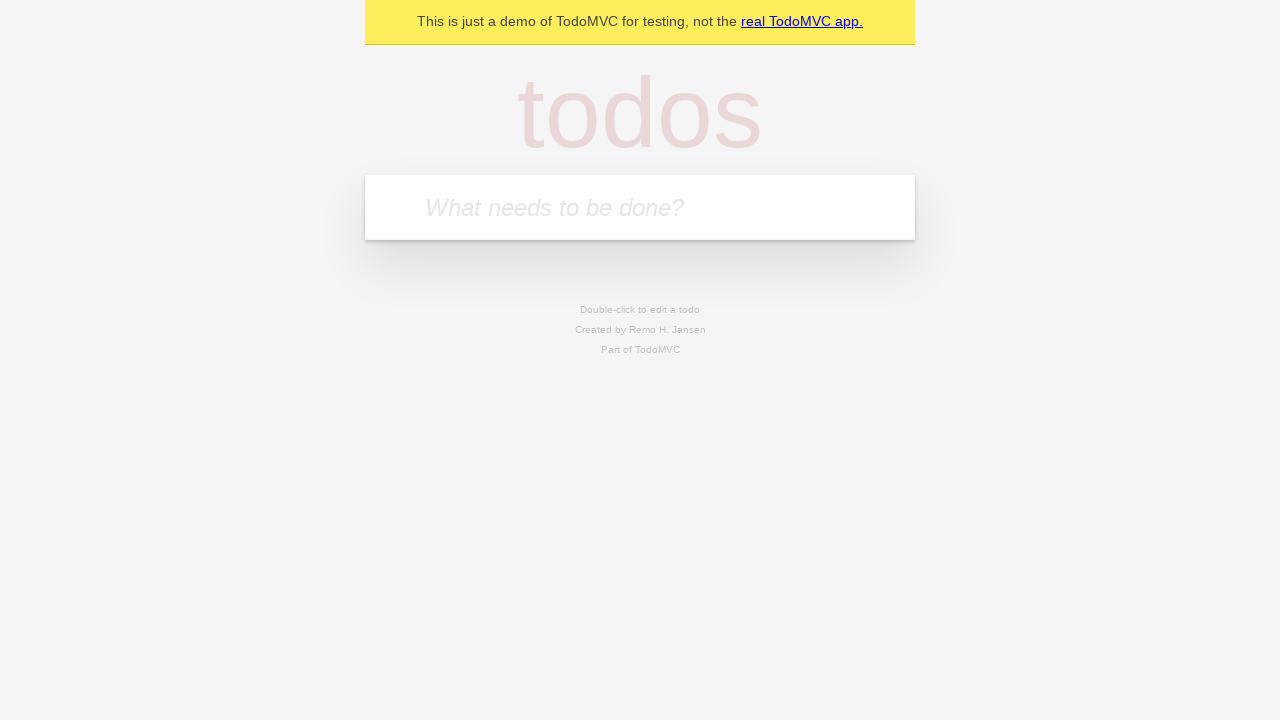

Located the 'What needs to be done?' input field
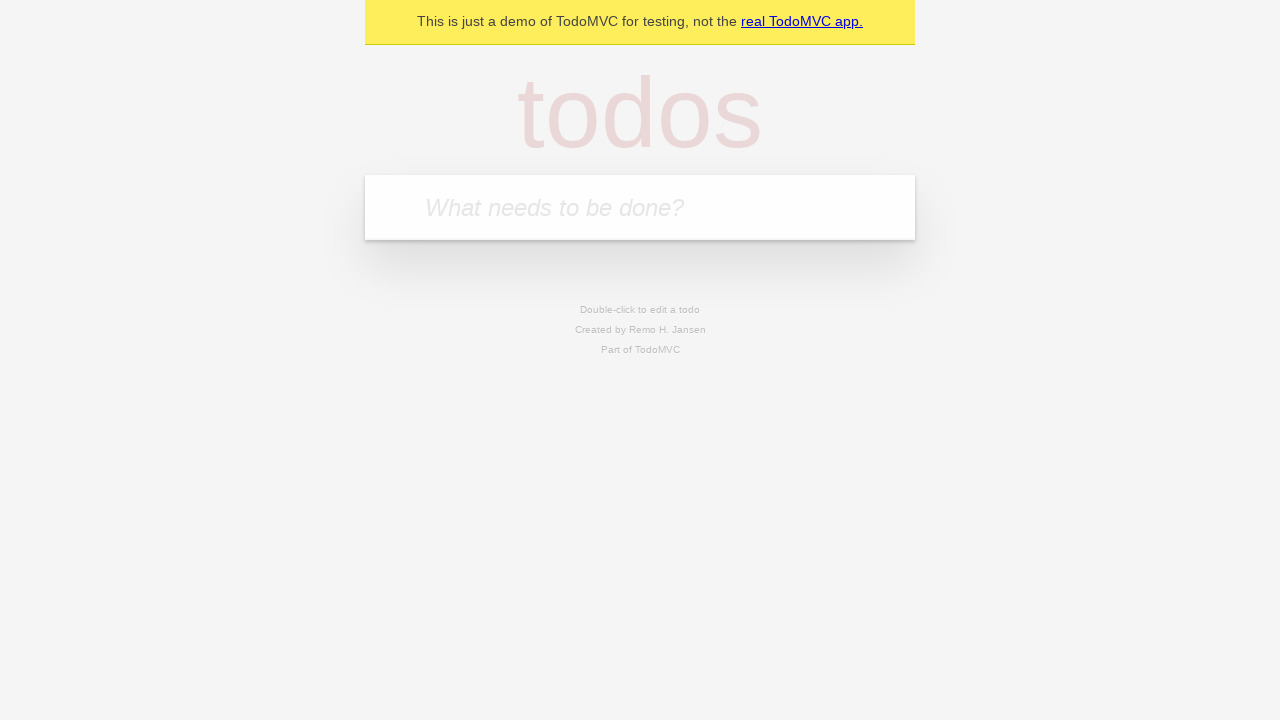

Filled input with todo item: 'buy some cheese' on internal:attr=[placeholder="What needs to be done?"i]
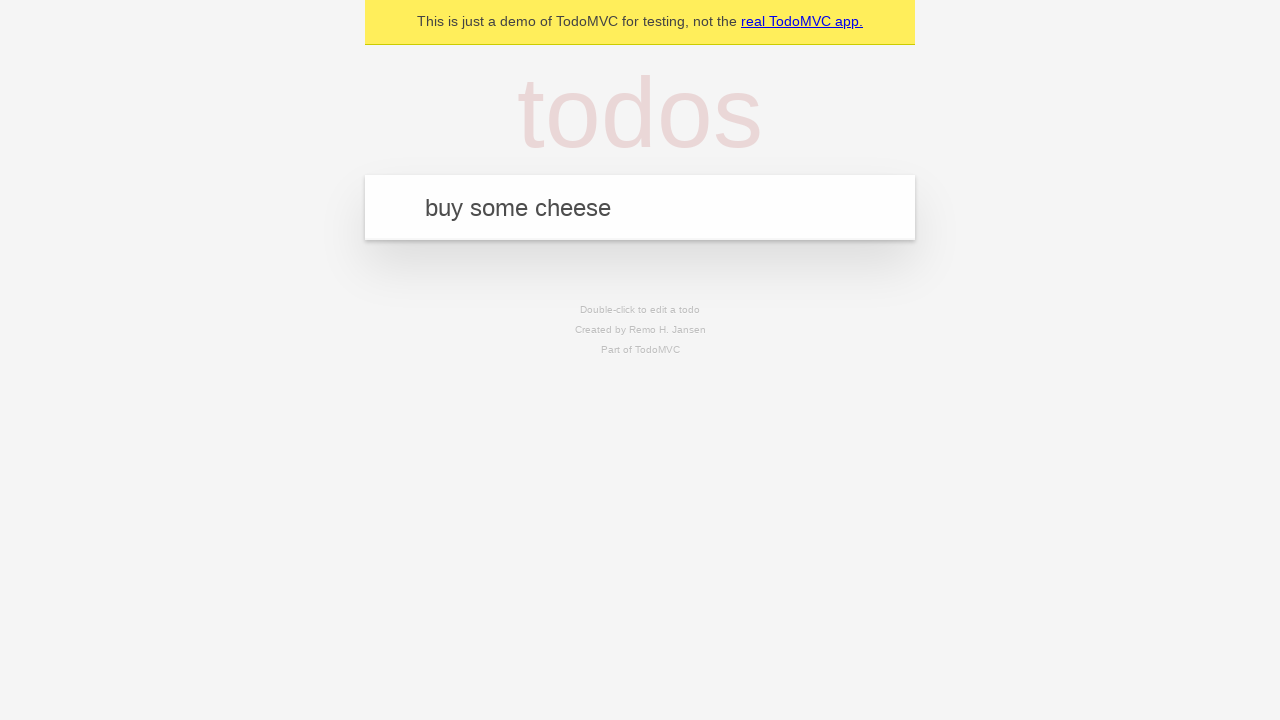

Pressed Enter to add todo item: 'buy some cheese' on internal:attr=[placeholder="What needs to be done?"i]
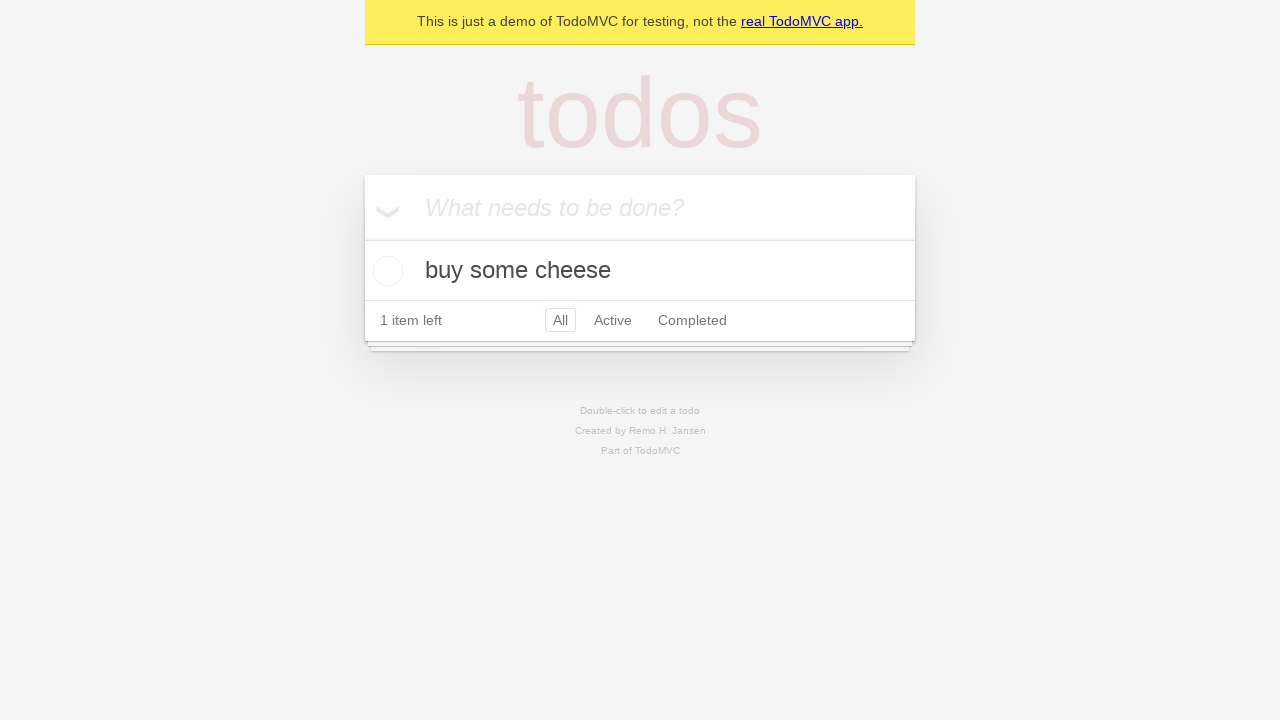

Filled input with todo item: 'feed the cat' on internal:attr=[placeholder="What needs to be done?"i]
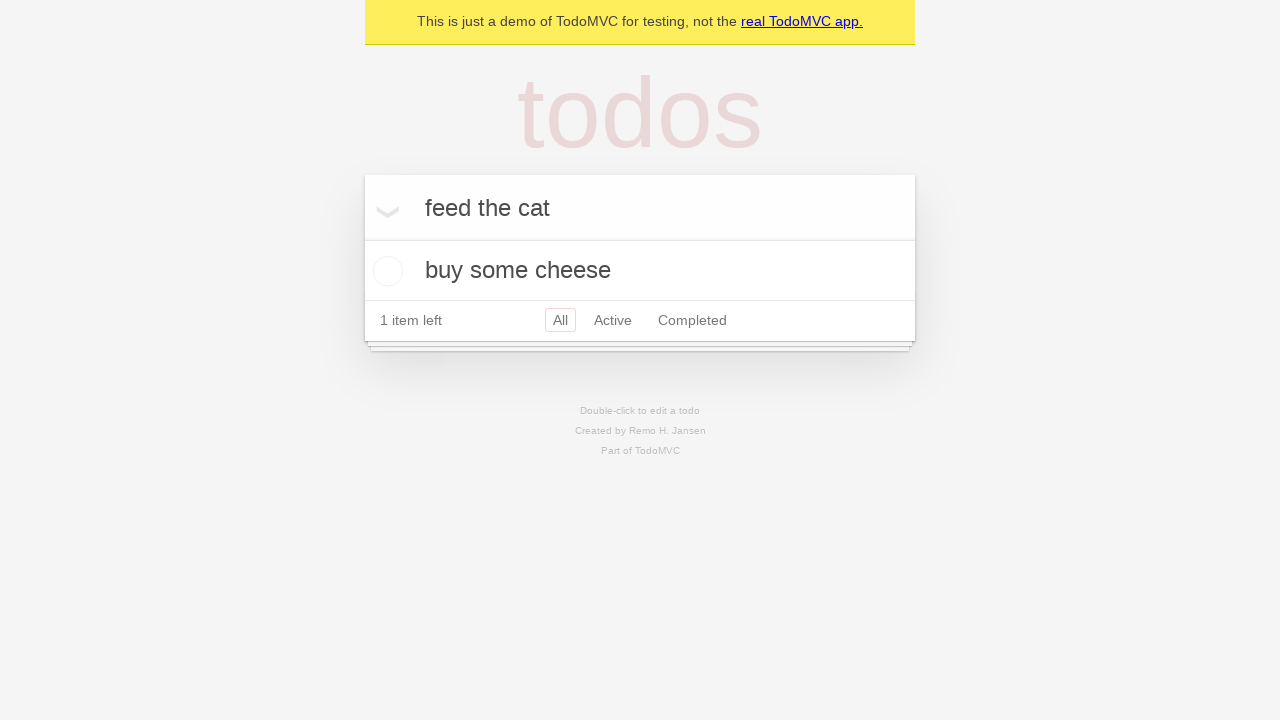

Pressed Enter to add todo item: 'feed the cat' on internal:attr=[placeholder="What needs to be done?"i]
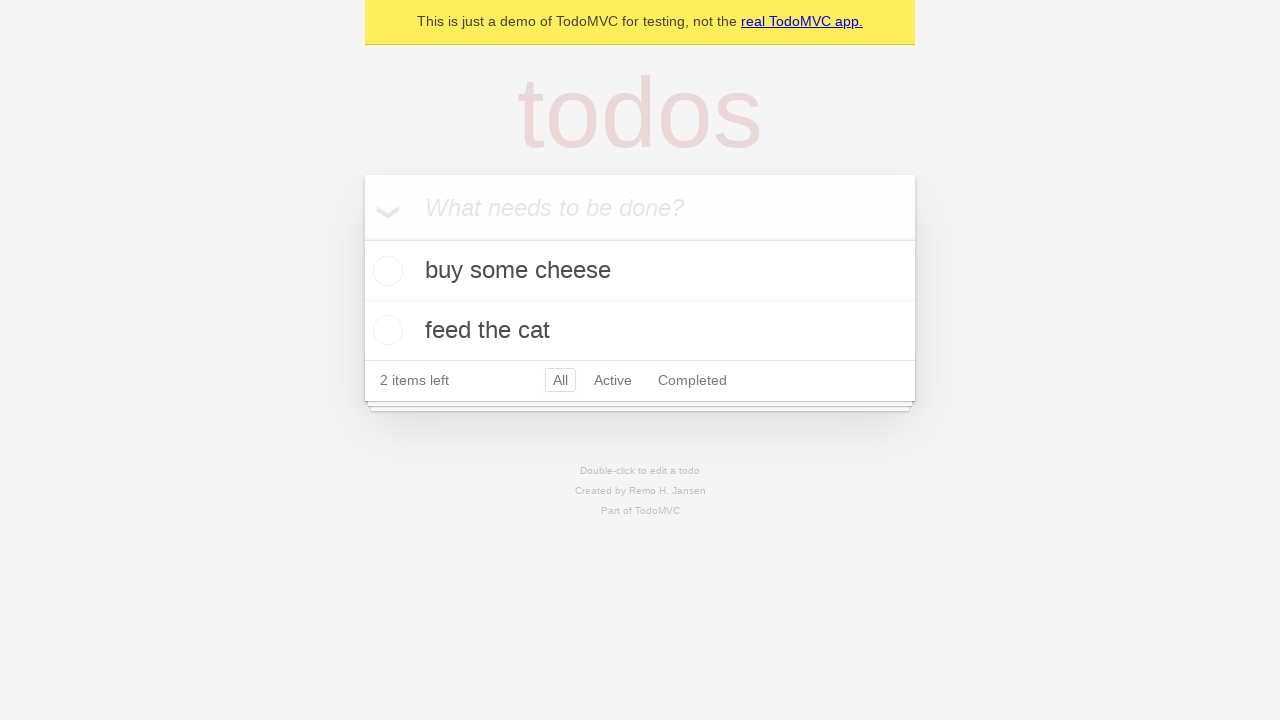

Filled input with todo item: 'book a doctors appointment' on internal:attr=[placeholder="What needs to be done?"i]
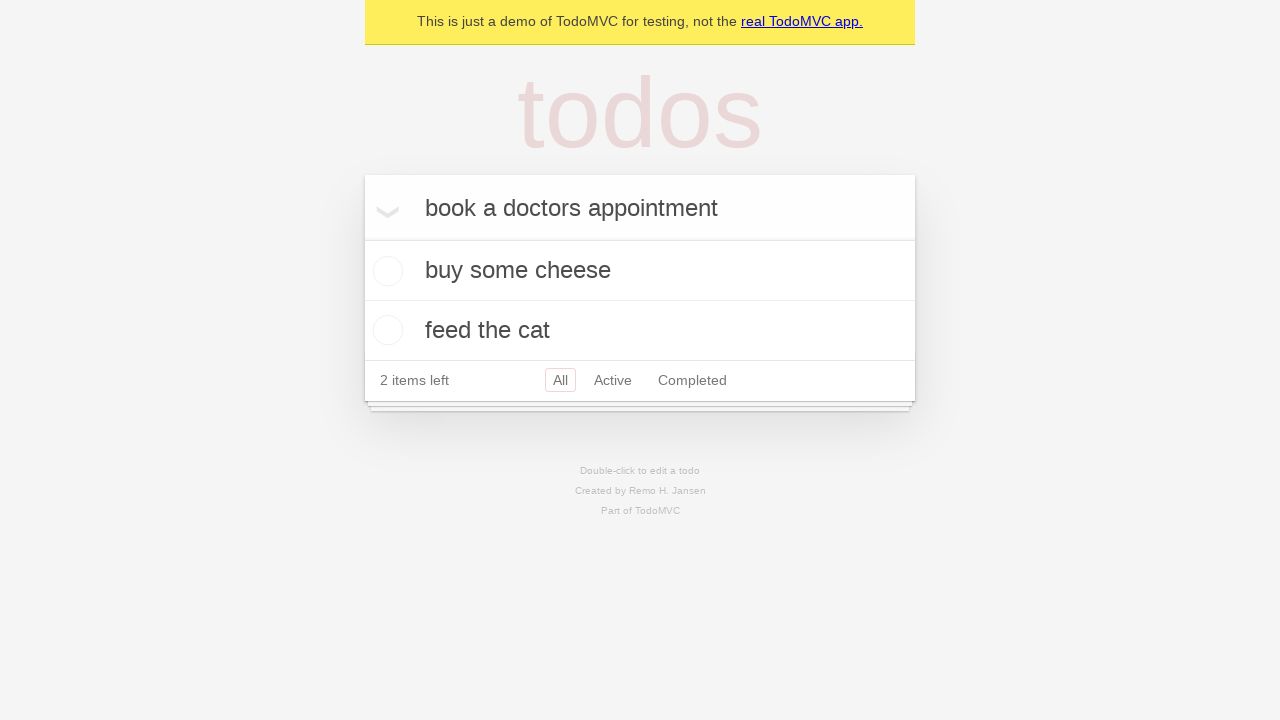

Pressed Enter to add todo item: 'book a doctors appointment' on internal:attr=[placeholder="What needs to be done?"i]
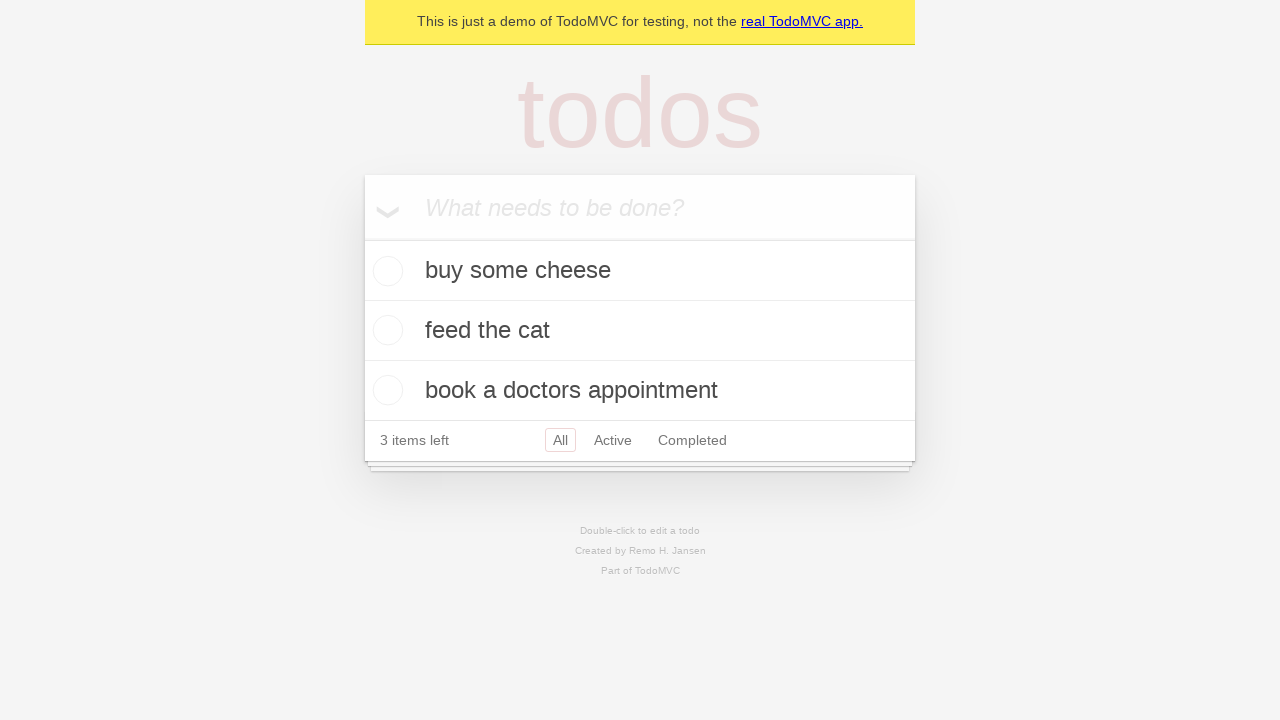

Verified that 3 items are displayed in the todo list
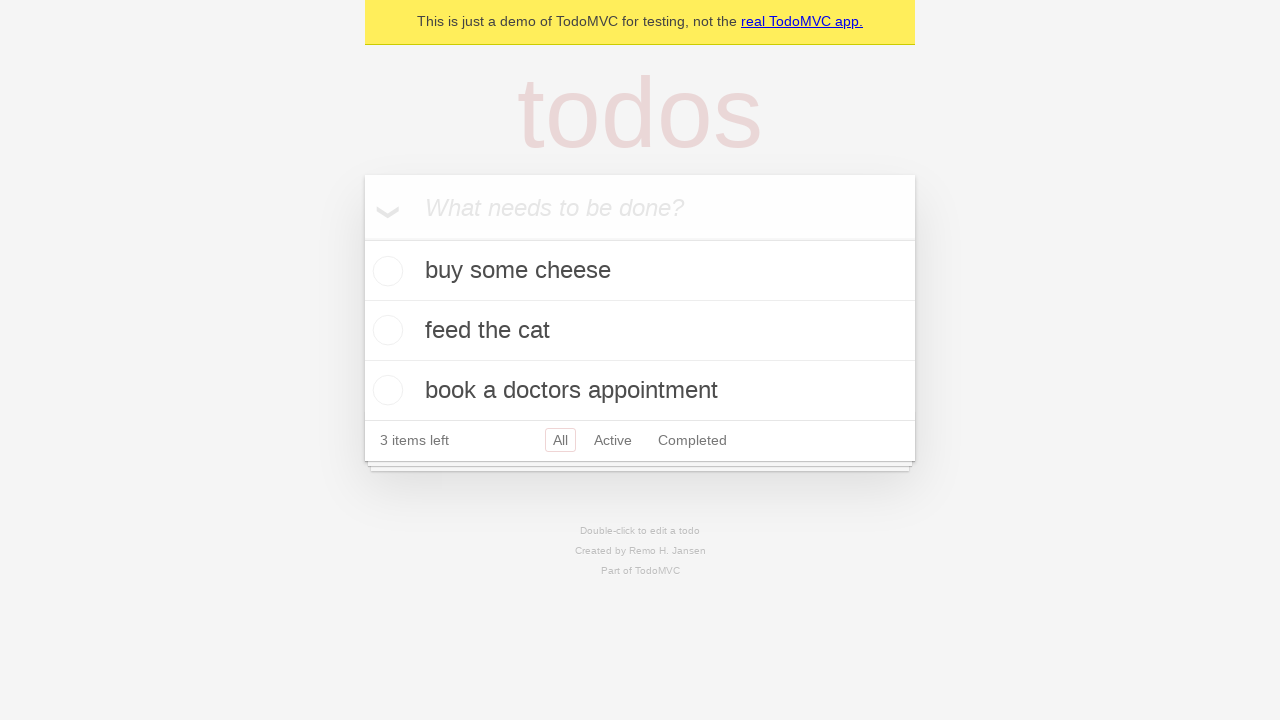

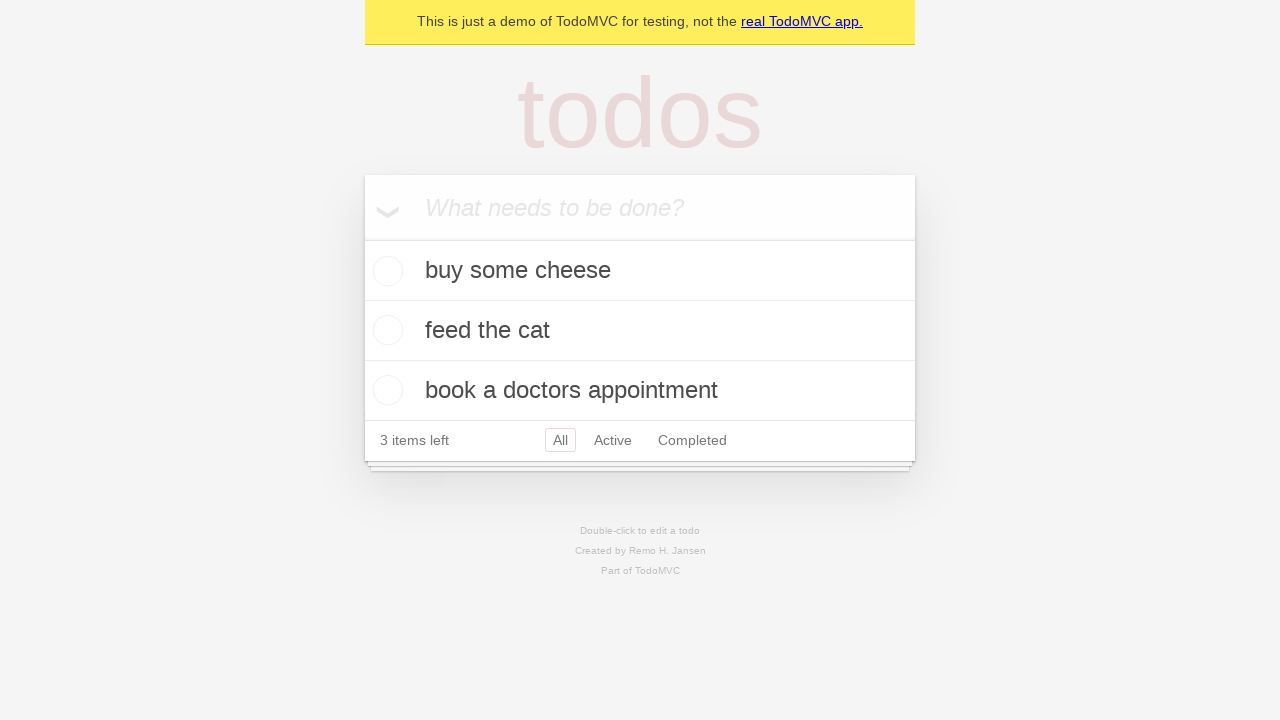